Tests handling of JavaScript alert dialogs by clicking a button that triggers an alert and accepting it

Starting URL: https://the-internet.herokuapp.com/javascript_alerts

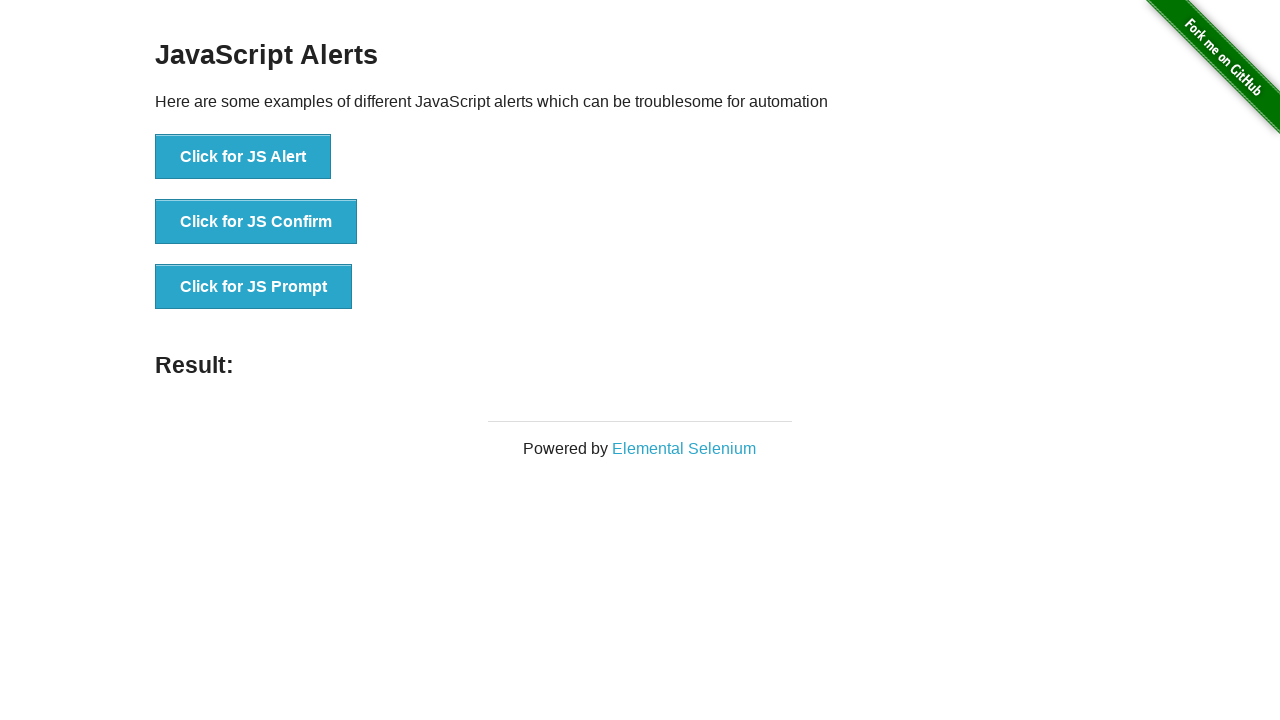

Set up dialog handler to accept JavaScript alerts
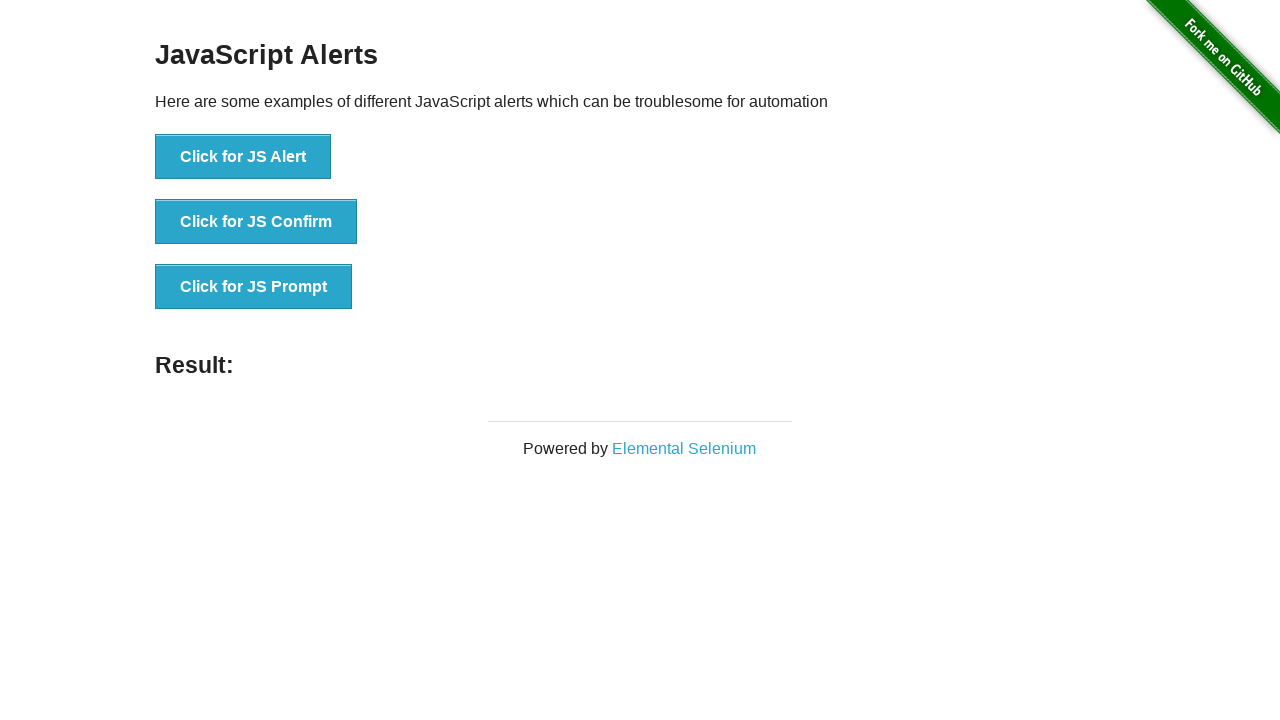

Clicked the JavaScript alert button at (243, 157) on [onclick="jsAlert()"]
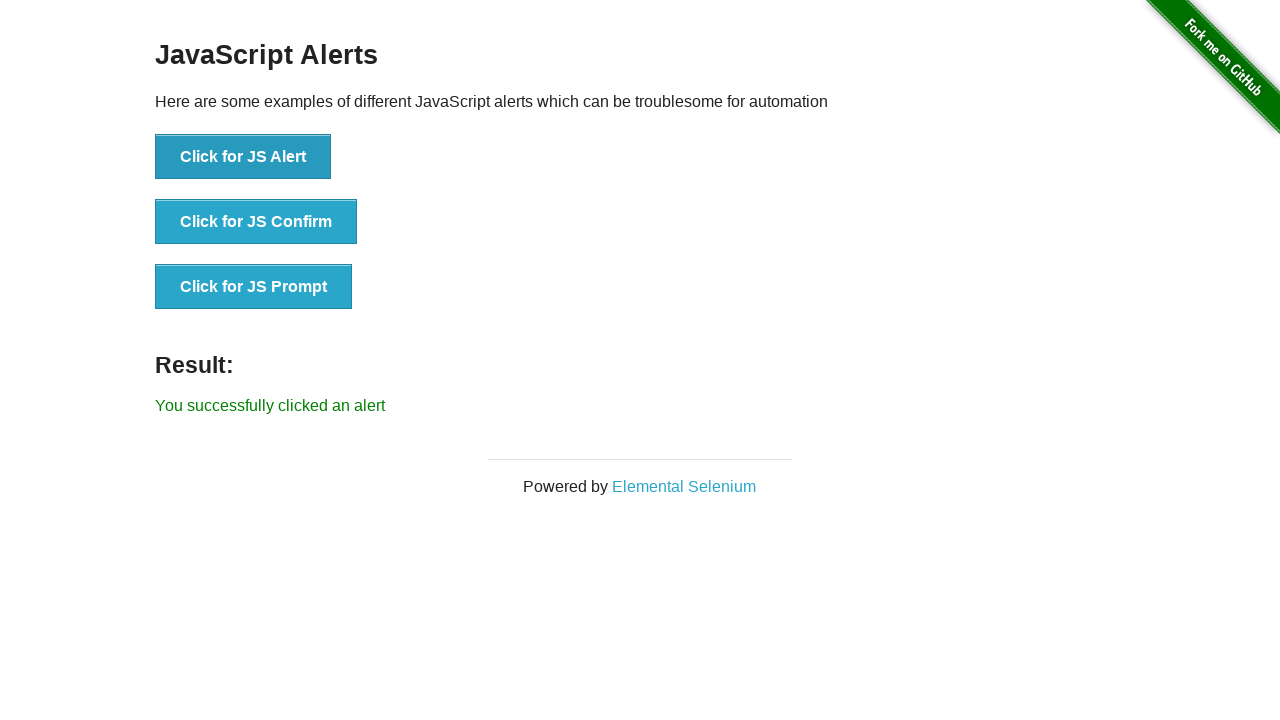

Waited for alert dialog to be handled
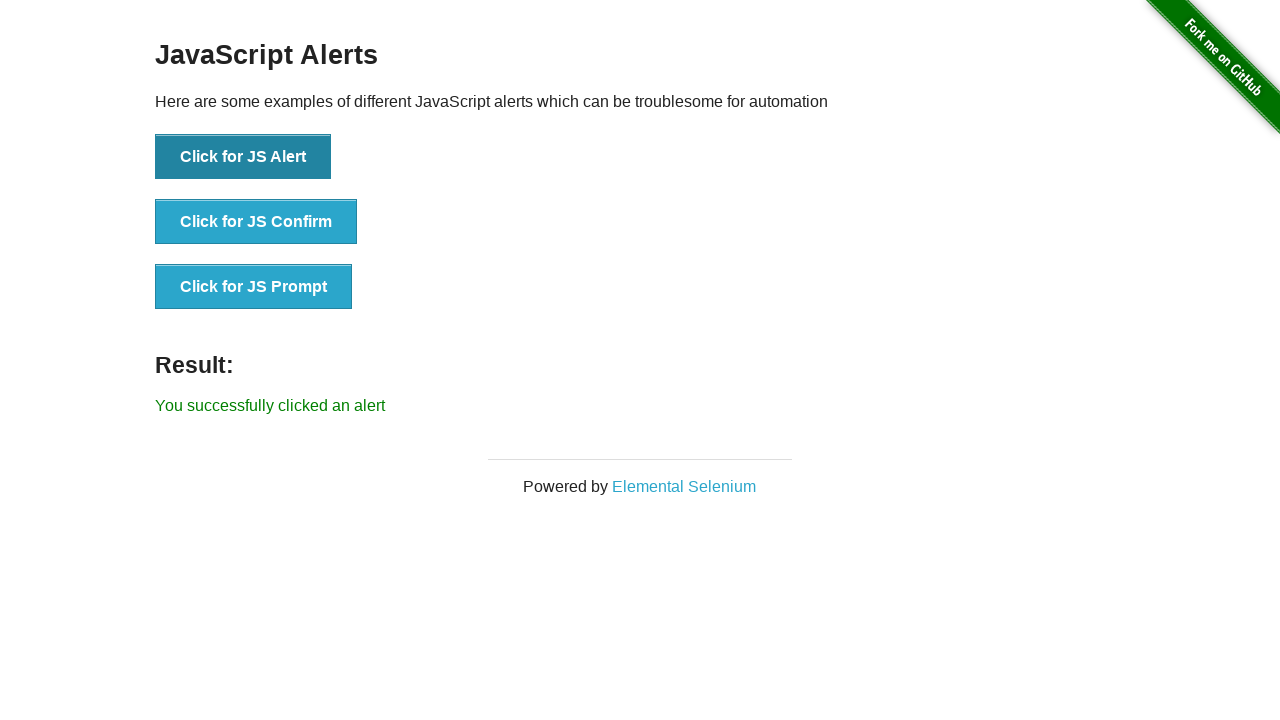

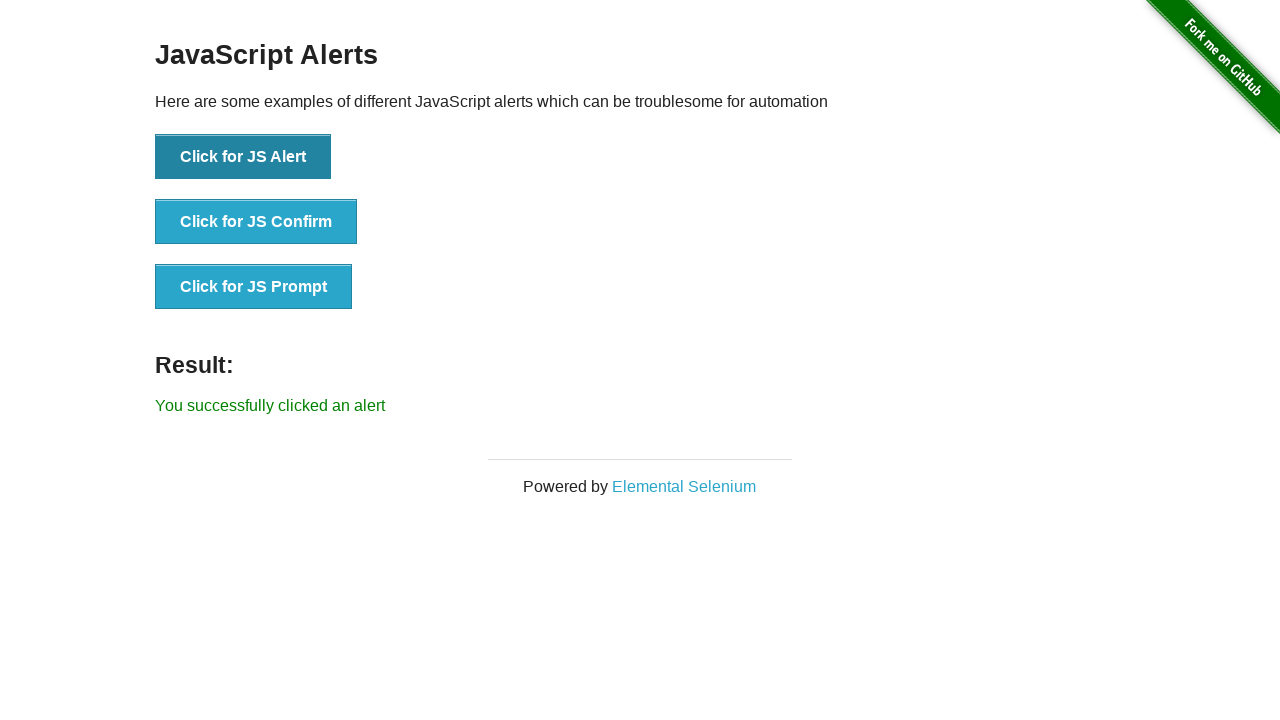